Navigates to the global feed page and verifies that the public feed is displayed

Starting URL: https://conduit-realworld-example-app.fly.dev

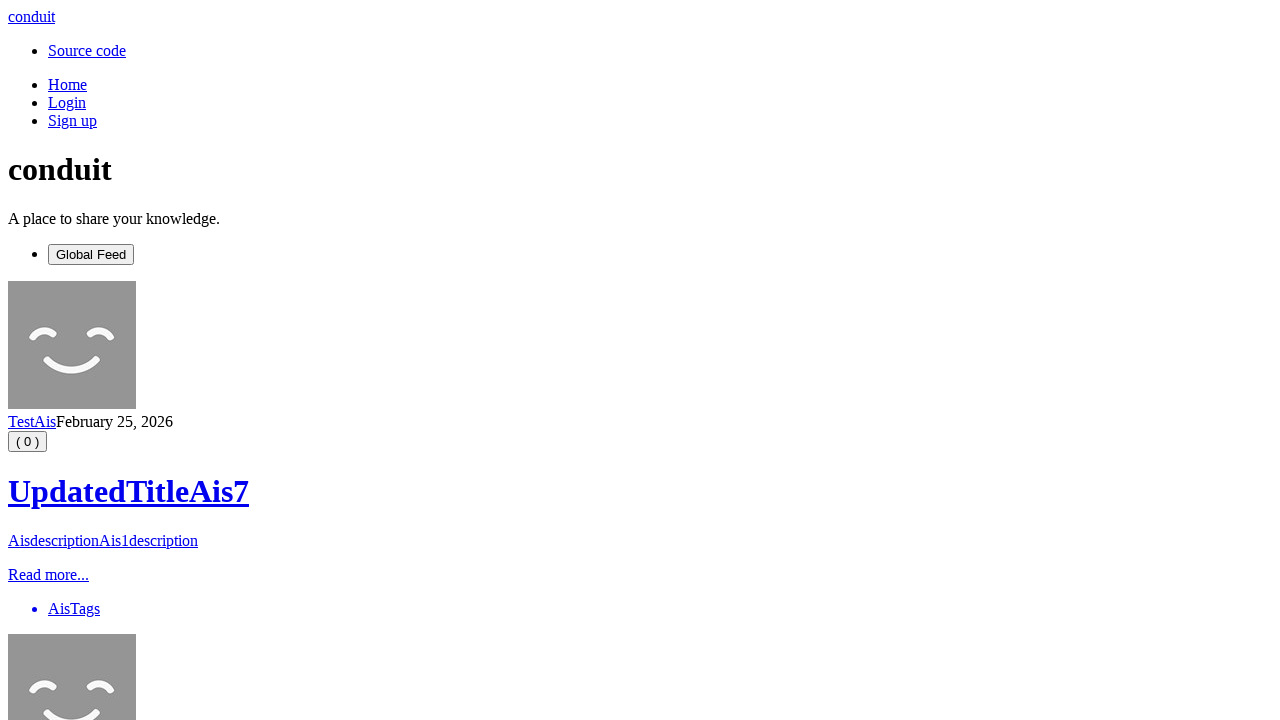

Clicked on Global Feed tab at (91, 254) on text=Global Feed
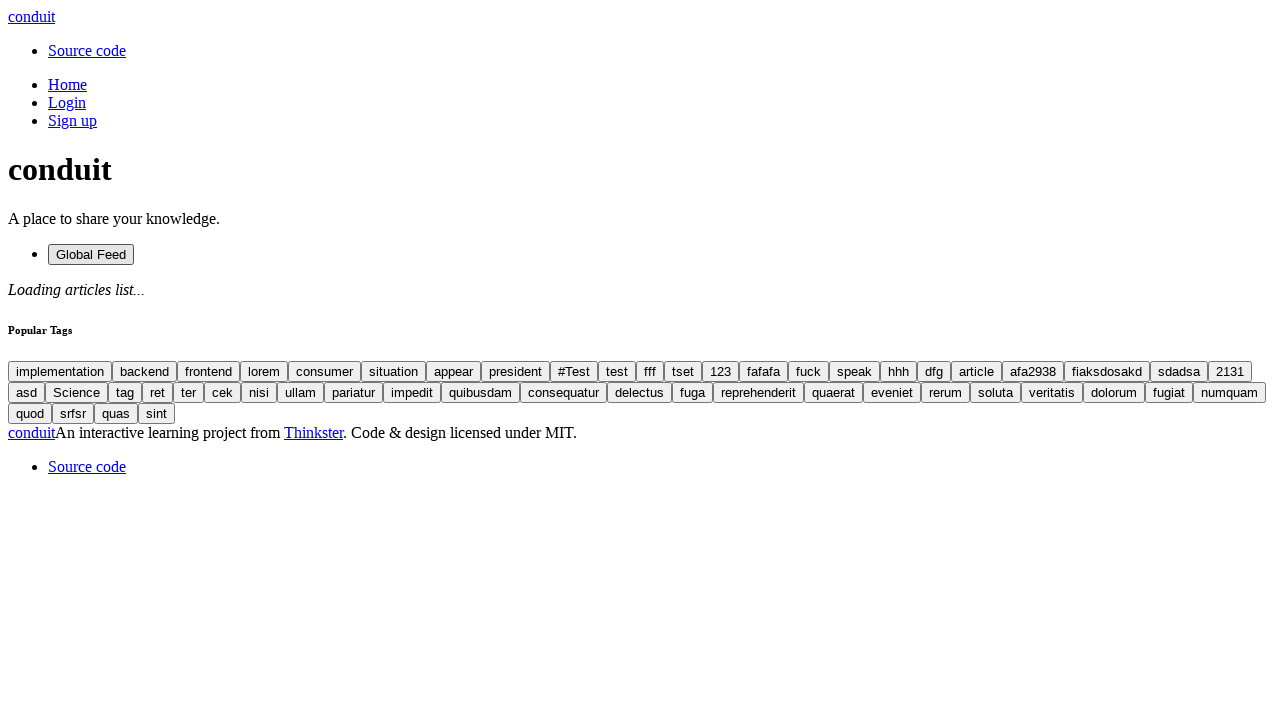

Global Feed tab is now active and visible
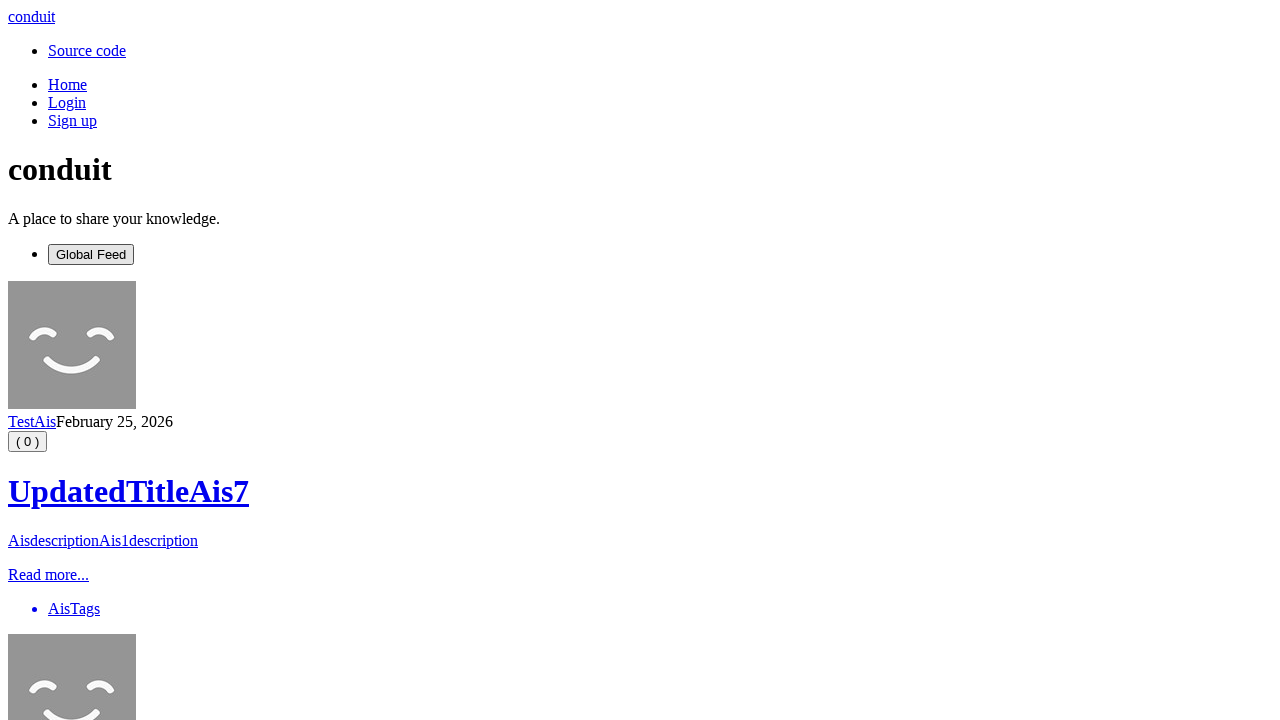

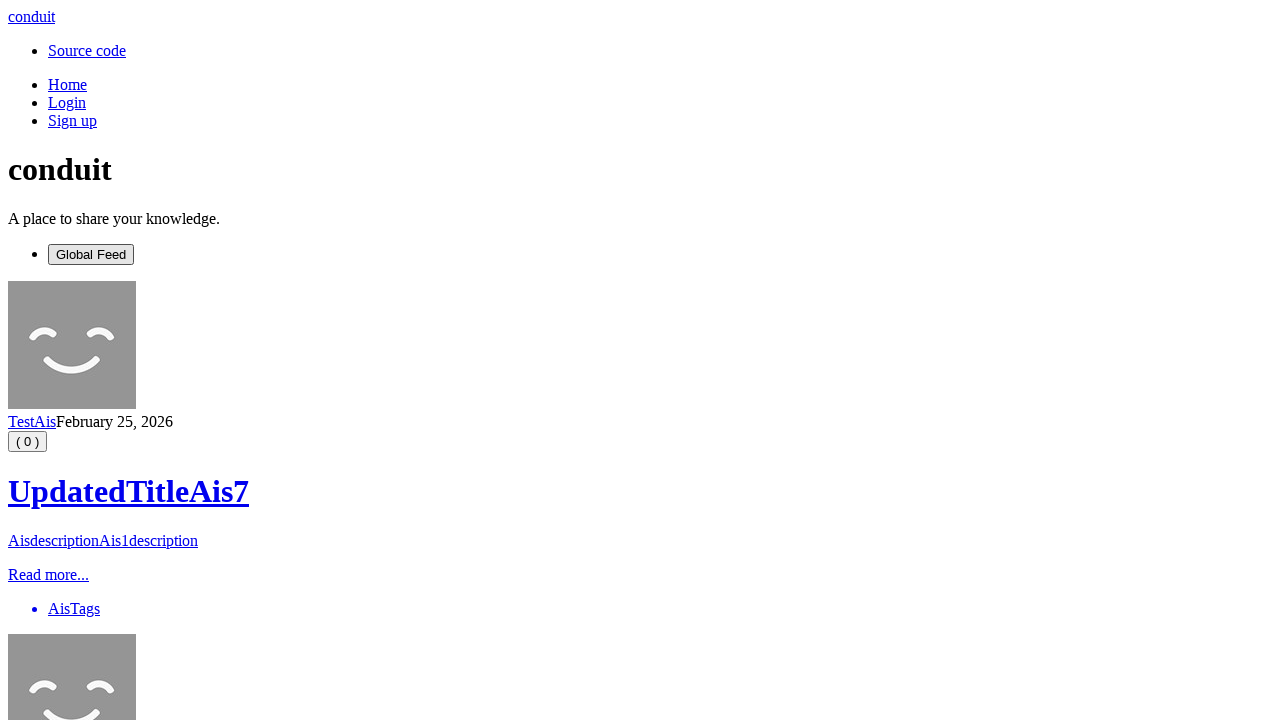